Tests the forgot password functionality by entering a username and clicking the forgot password link to navigate to the password reset page

Starting URL: https://mail.rediff.com/cgi-bin/login.cgi

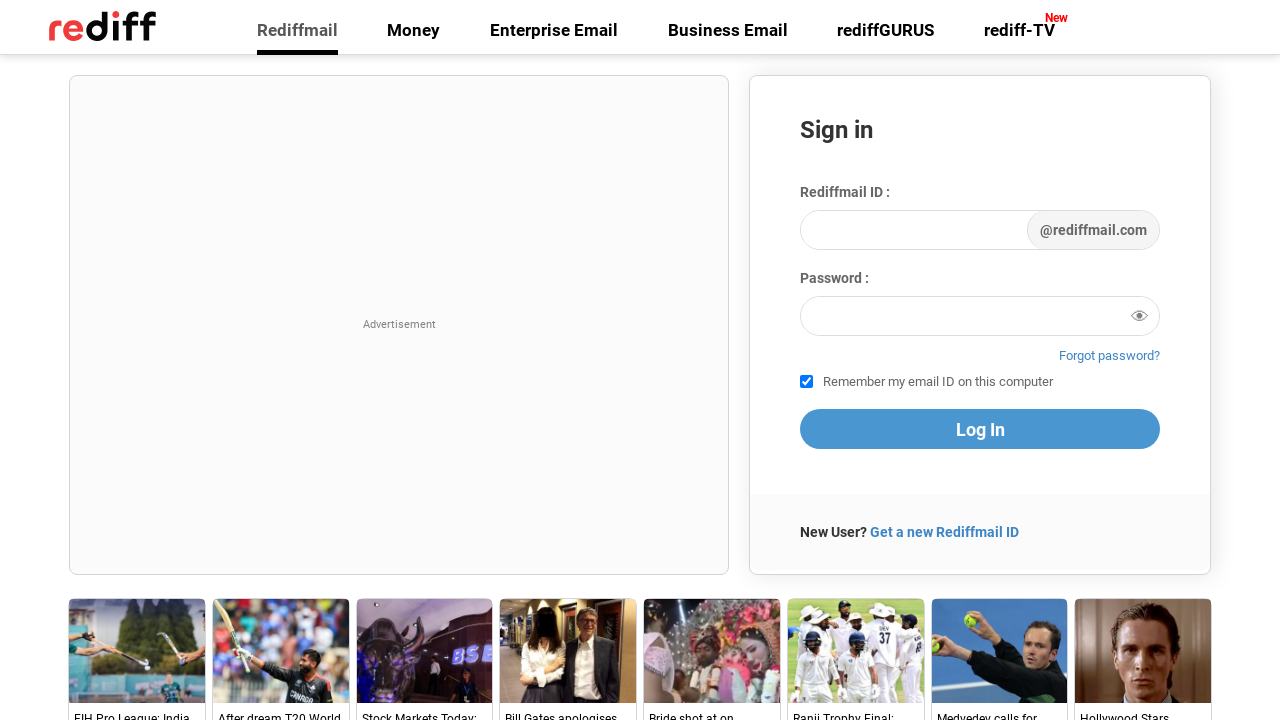

Entered username 'testuser2024' in login field on #login1
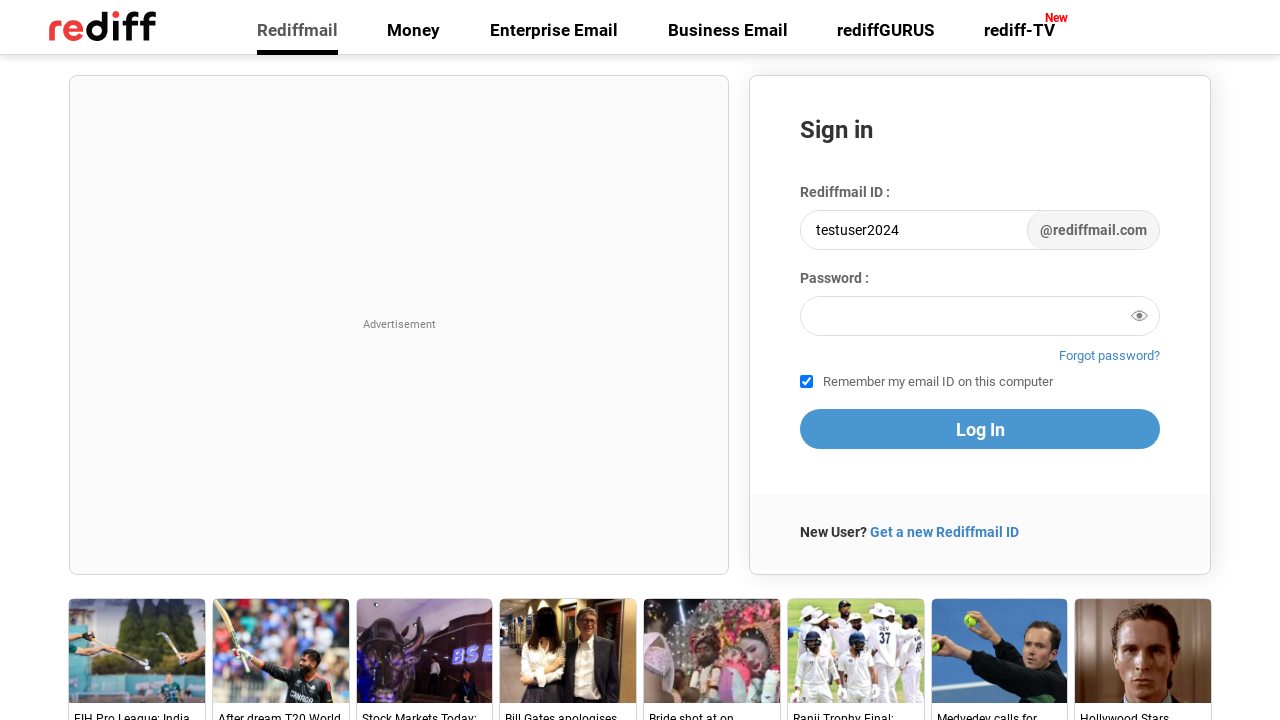

Clicked on 'Forgot Password?' link at (1110, 356) on a:has-text('Forgot Password?')
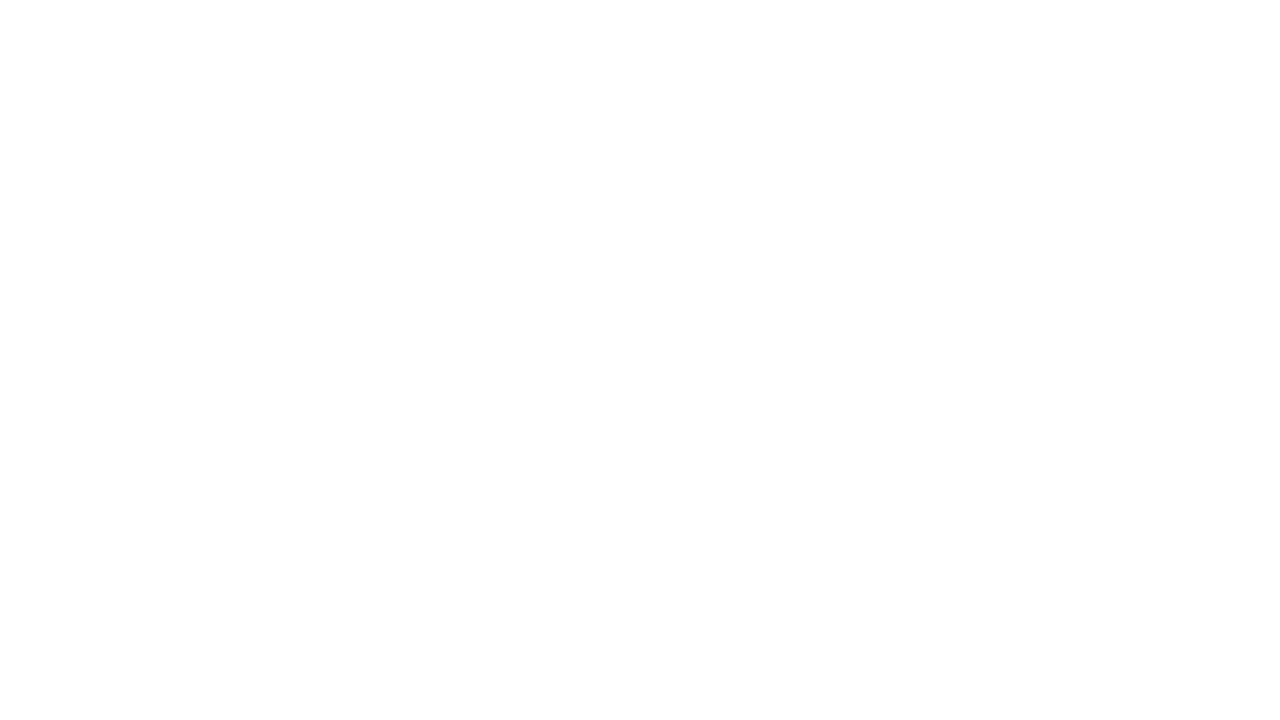

Password reset page loaded successfully
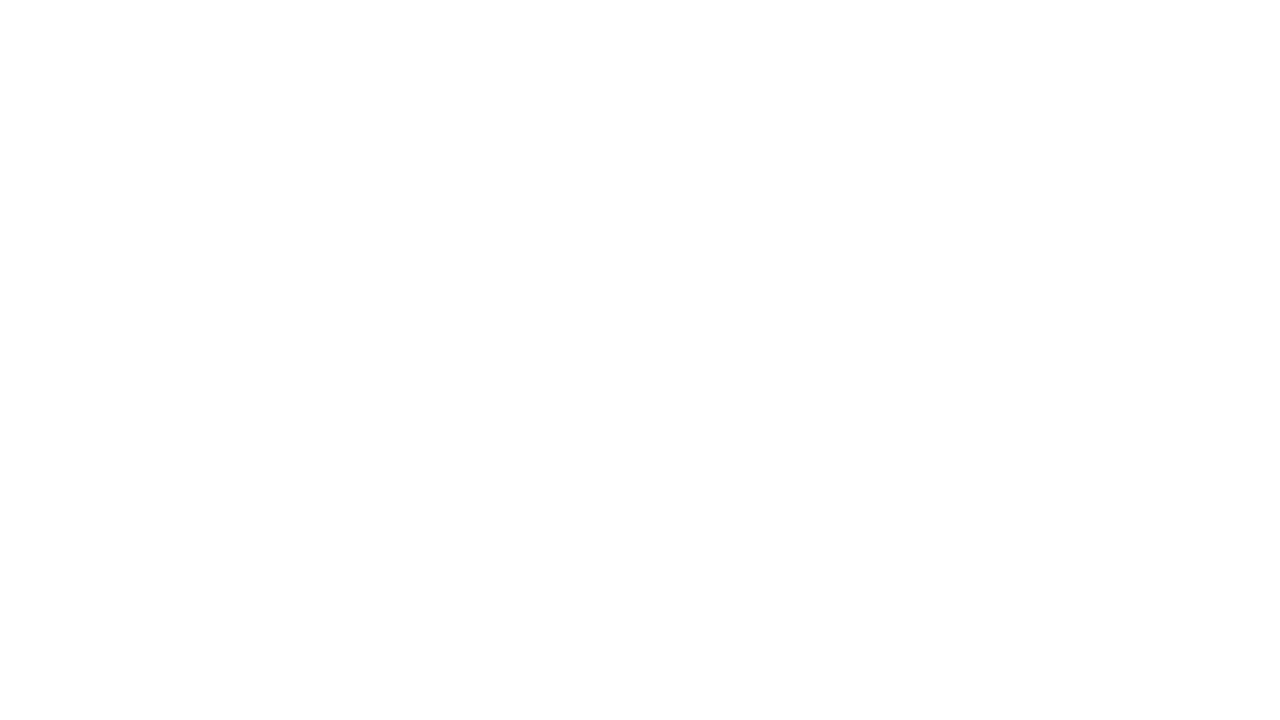

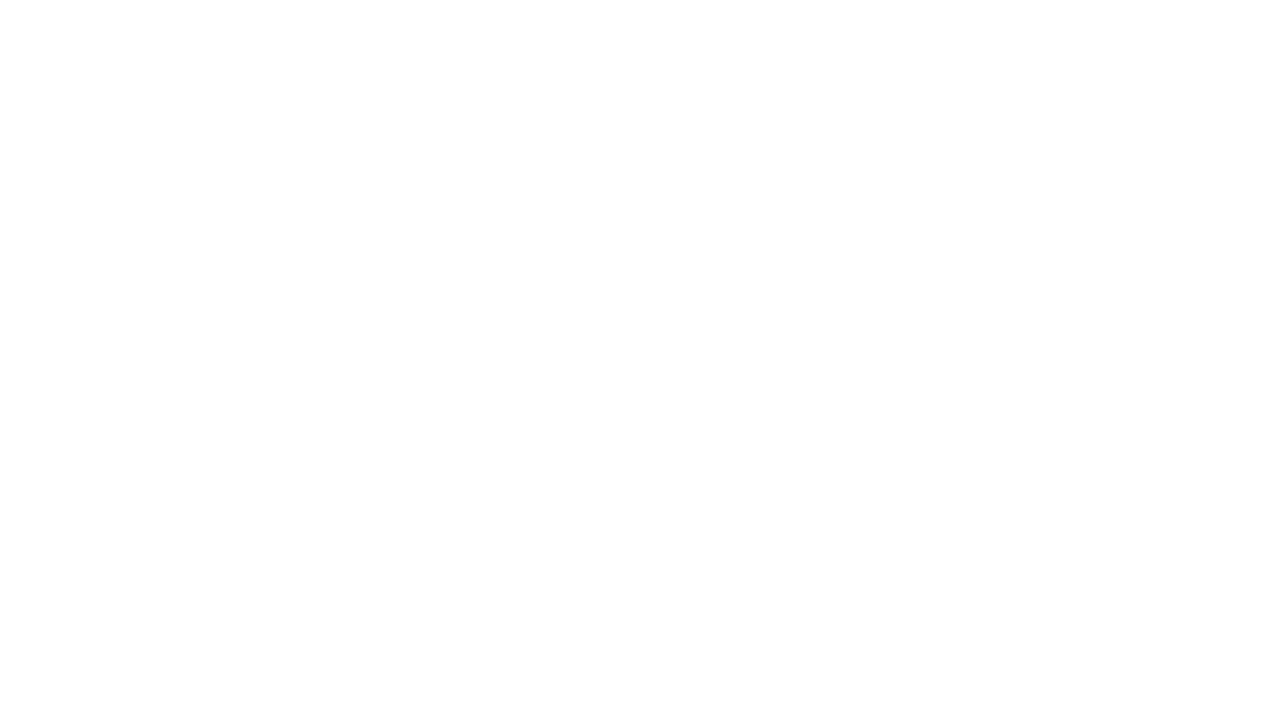